Tests loading images page by waiting for exactly 4 images to appear in the image container using explicit wait.

Starting URL: https://bonigarcia.dev/selenium-webdriver-java/loading-images.html

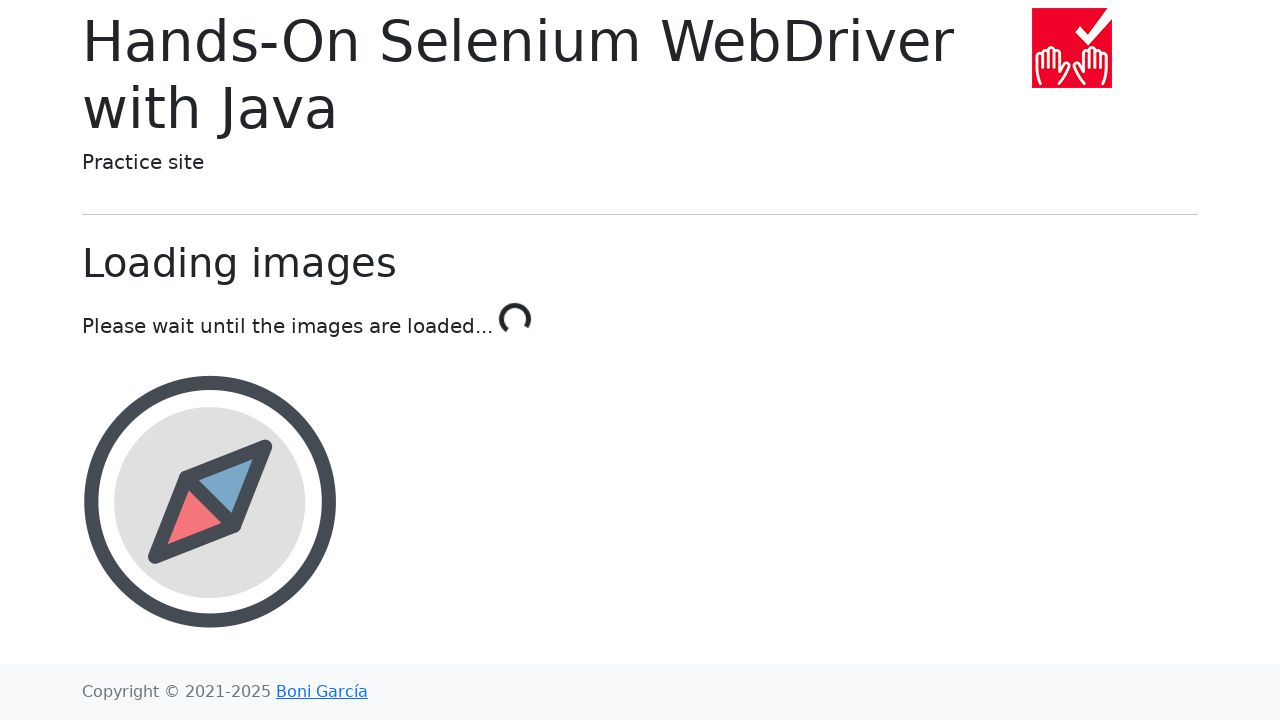

Waited for exactly 4 images to load in the image container
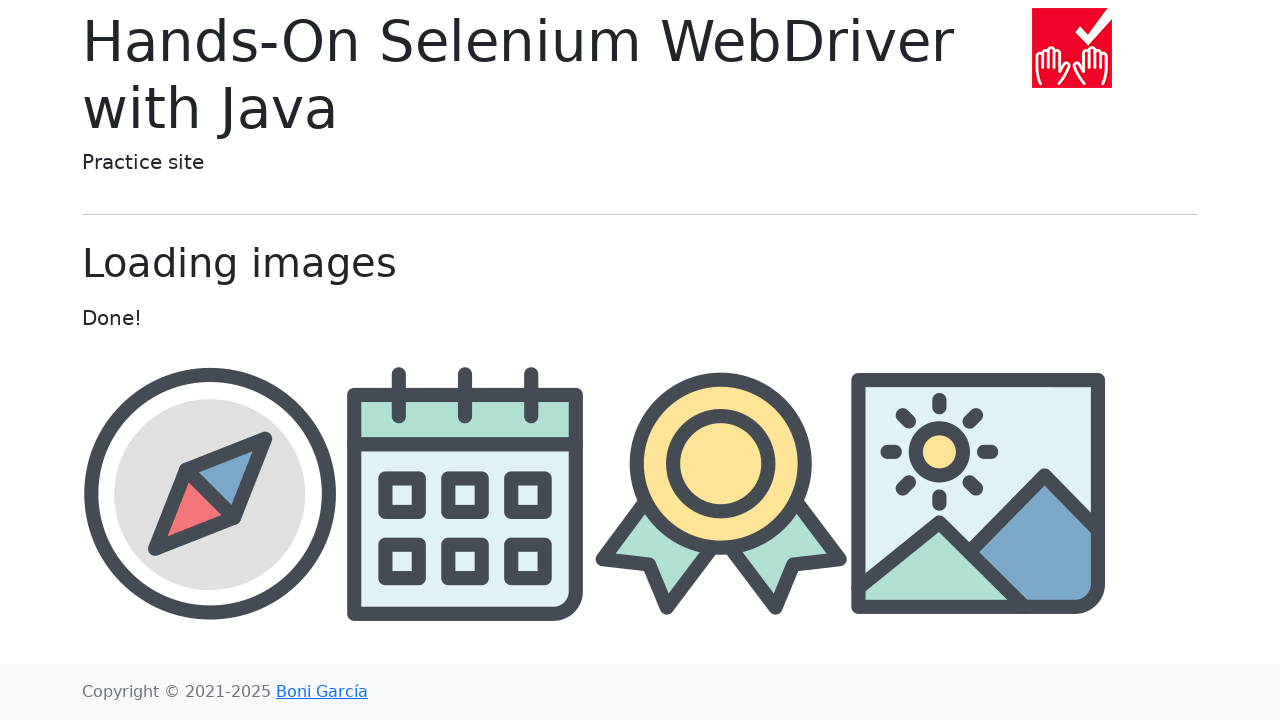

Located all images in the image container
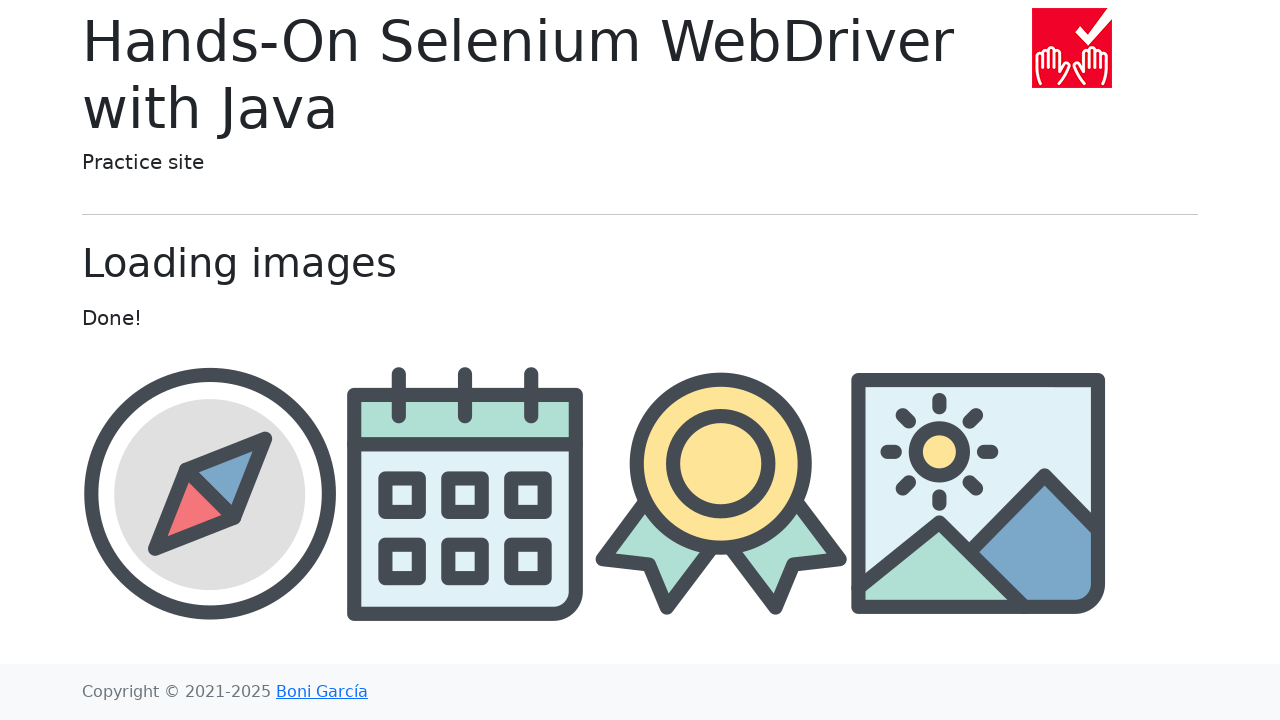

Verified that exactly 4 images are present in the container
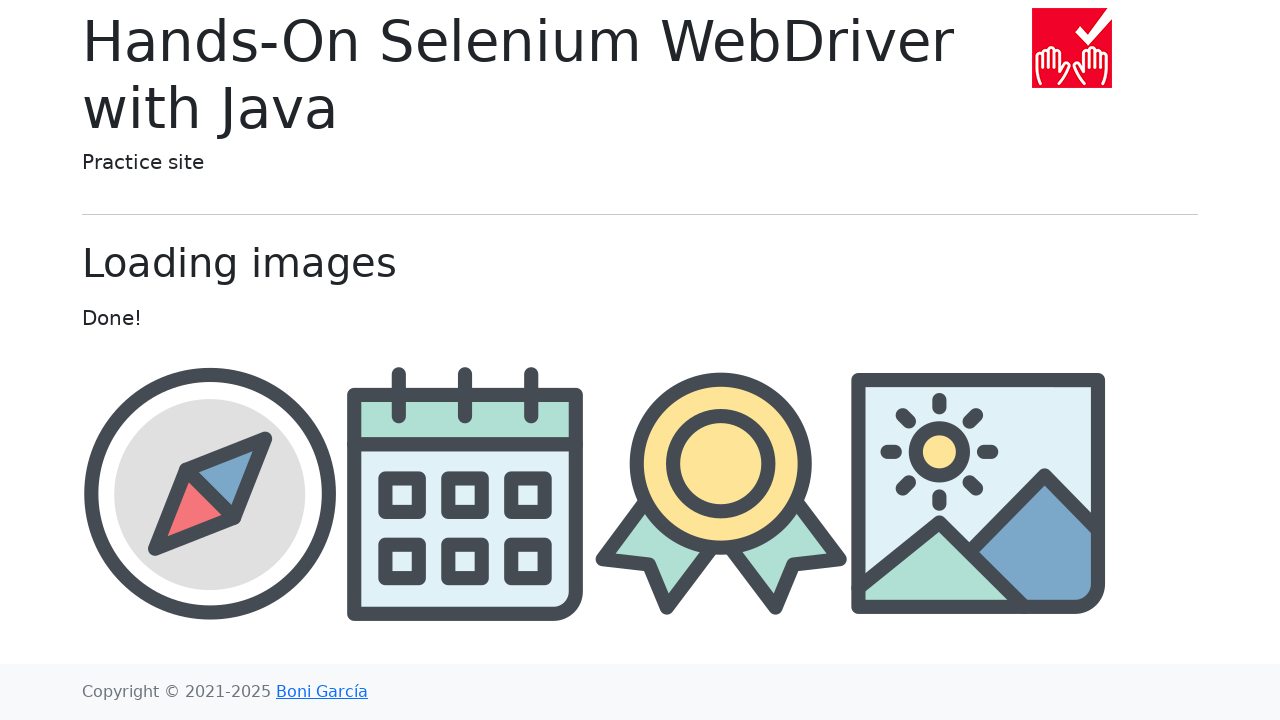

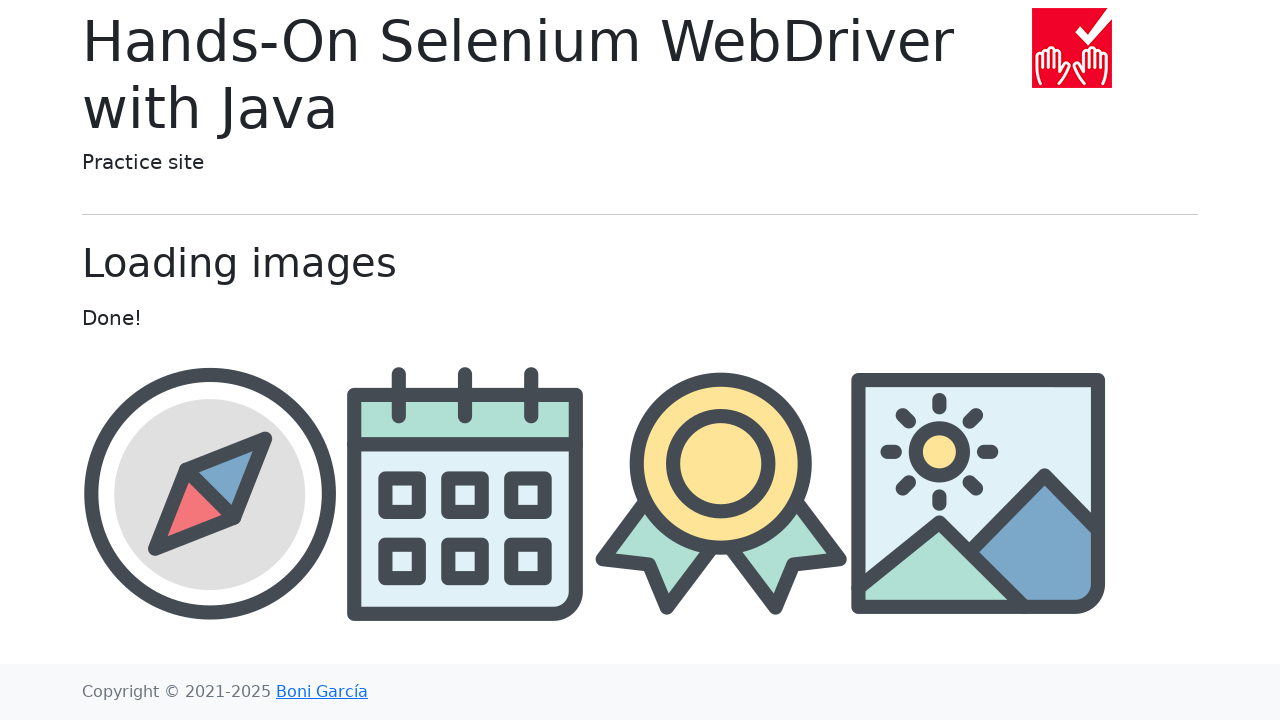